Tests various Selenium locator strategies on a practice page by filling login form fields, clicking forgot password link, and filling the password reset form with name, email, and phone number.

Starting URL: https://www.rahulshettyacademy.com/locatorspractice/

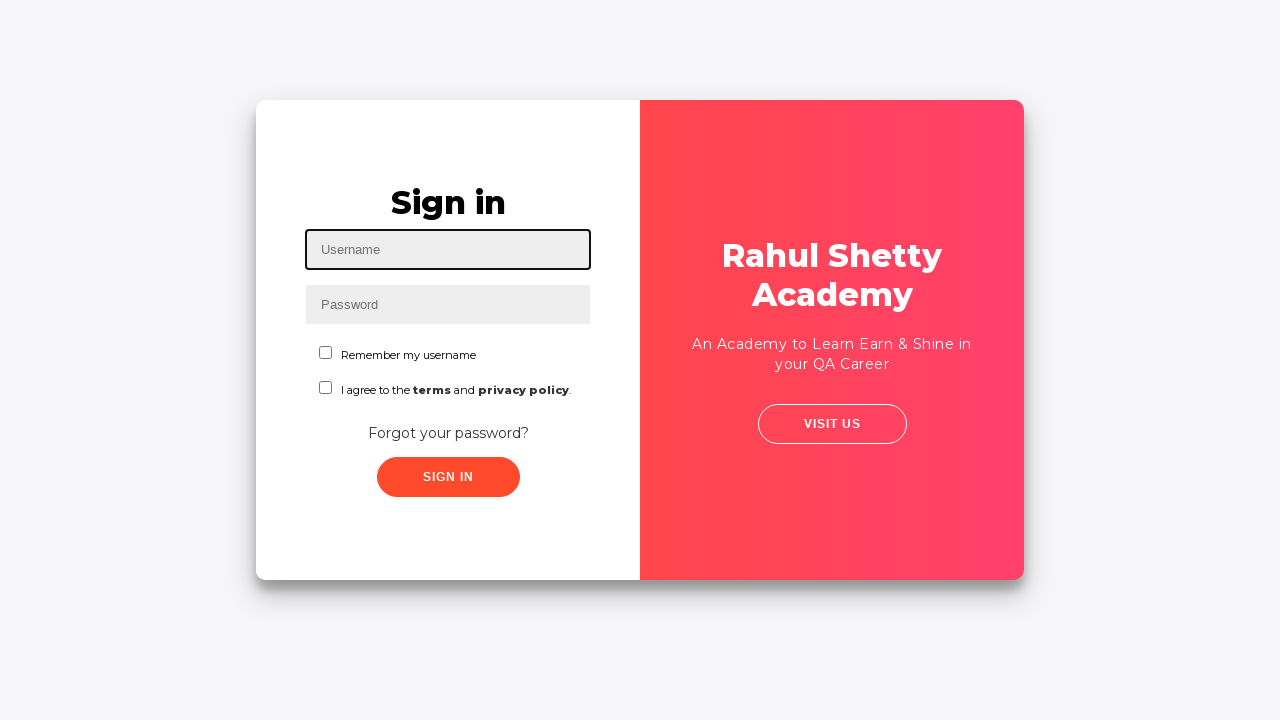

Filled username field with 'abc@gmail.com' on #inputUsername
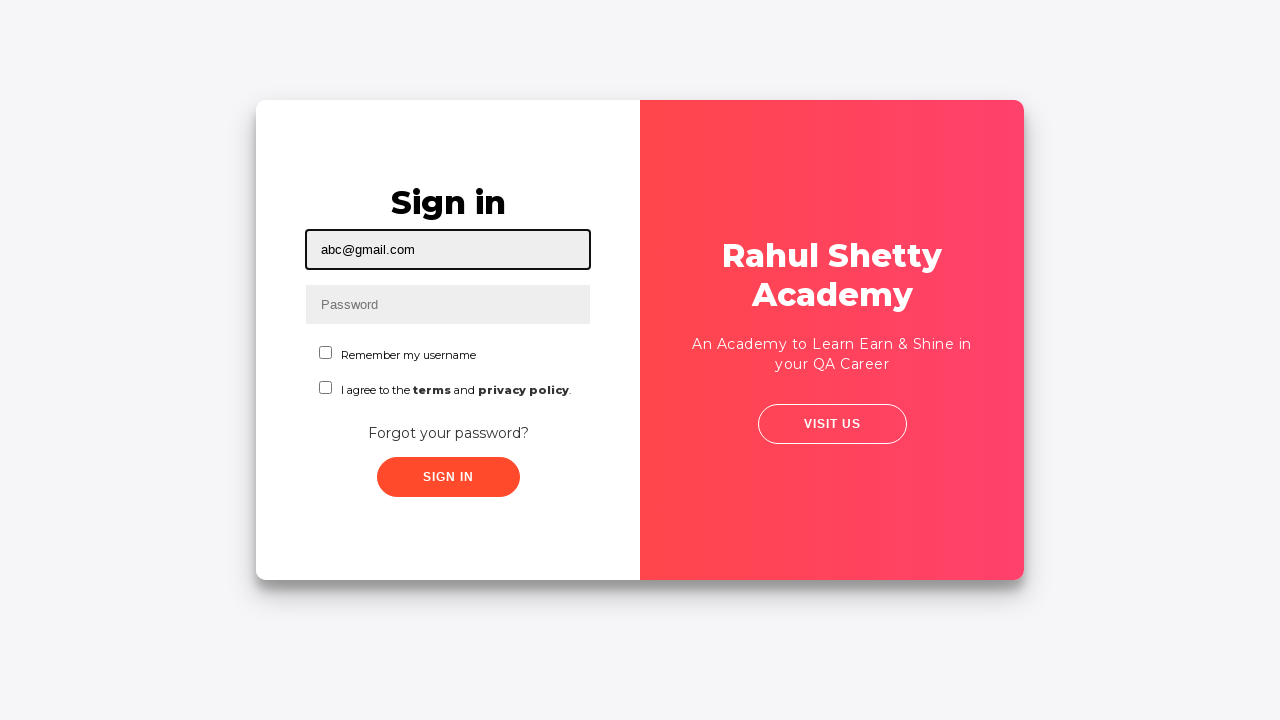

Filled password field with 'abc' on input[name='inputPassword']
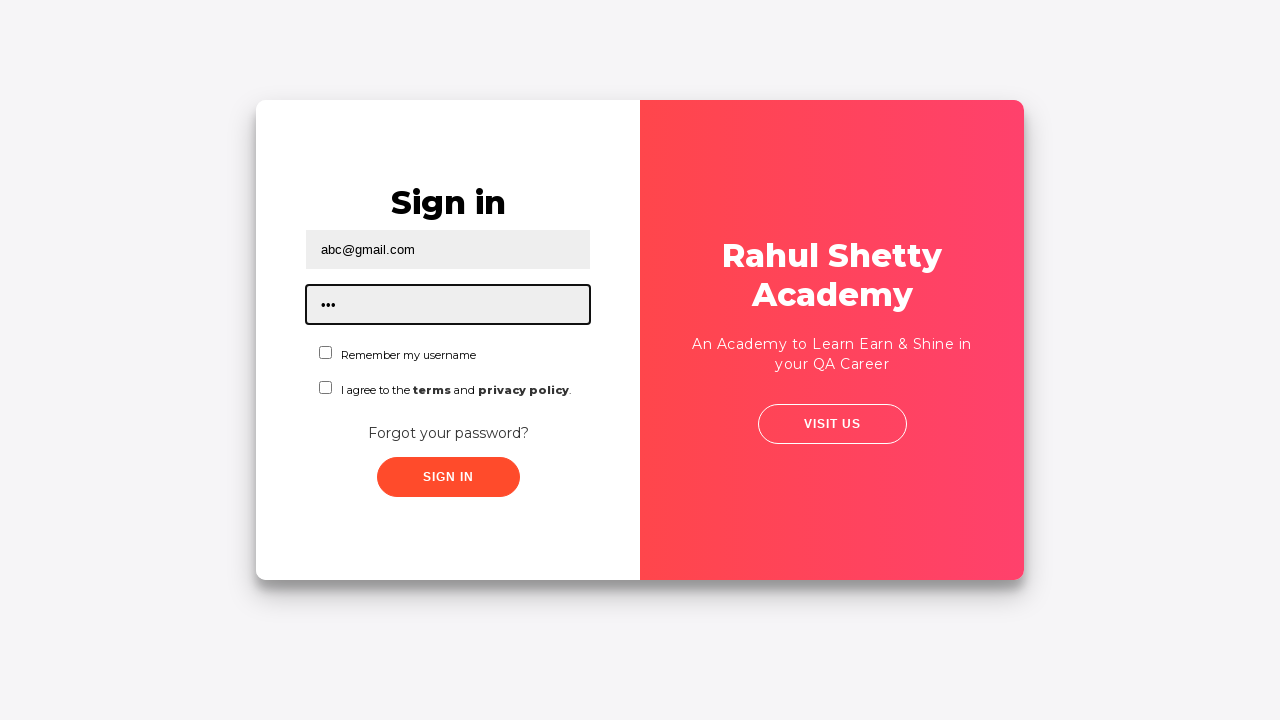

Clicked sign in button at (448, 477) on .signInBtn
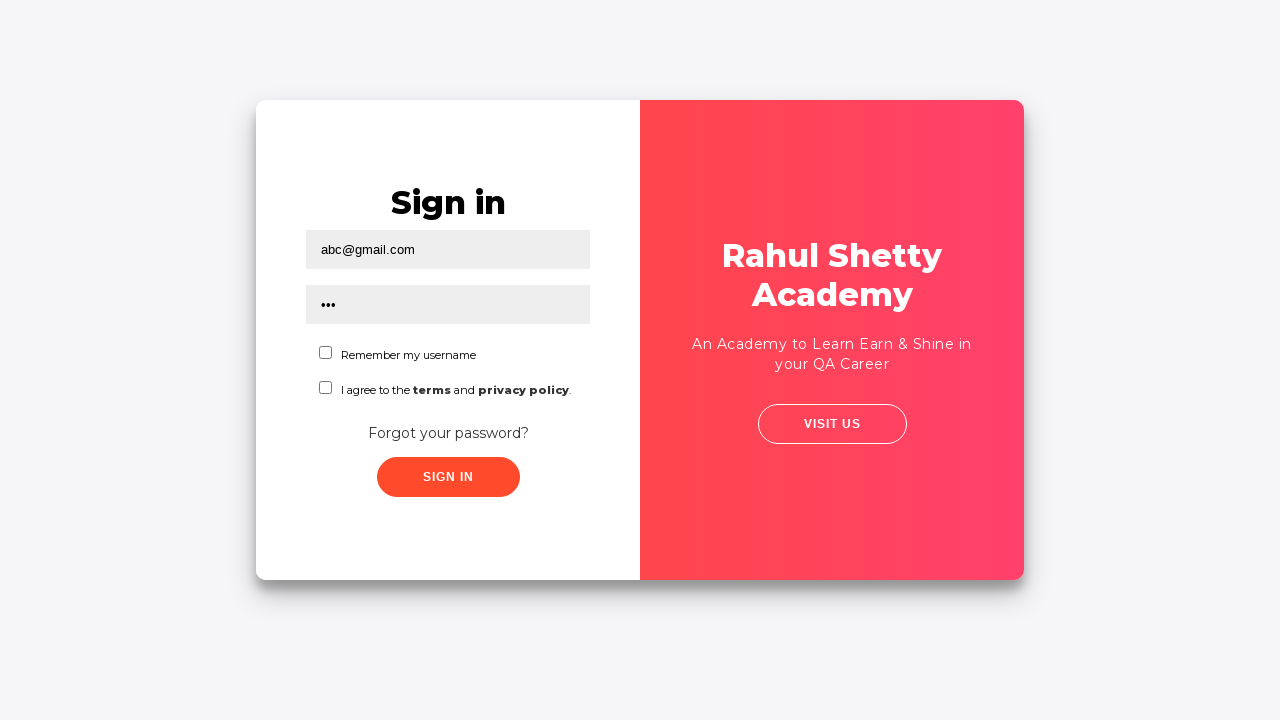

Error message appeared after login attempt
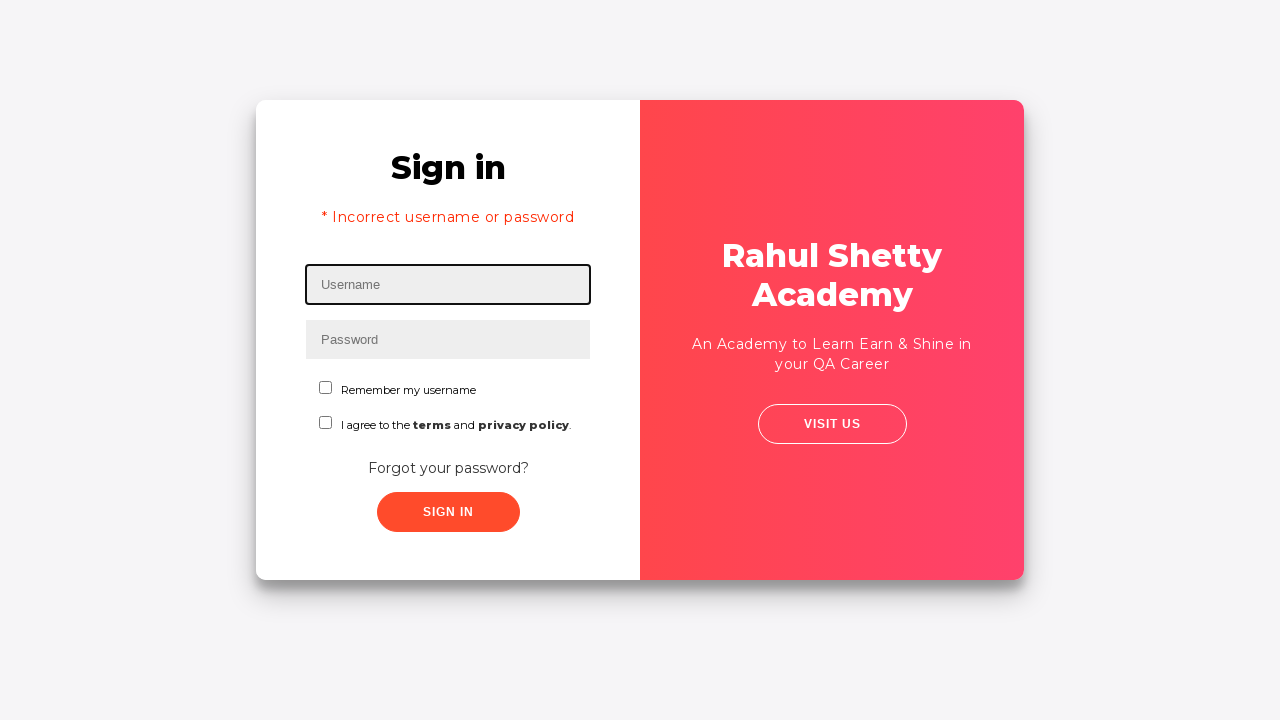

Cleared username field on #inputUsername
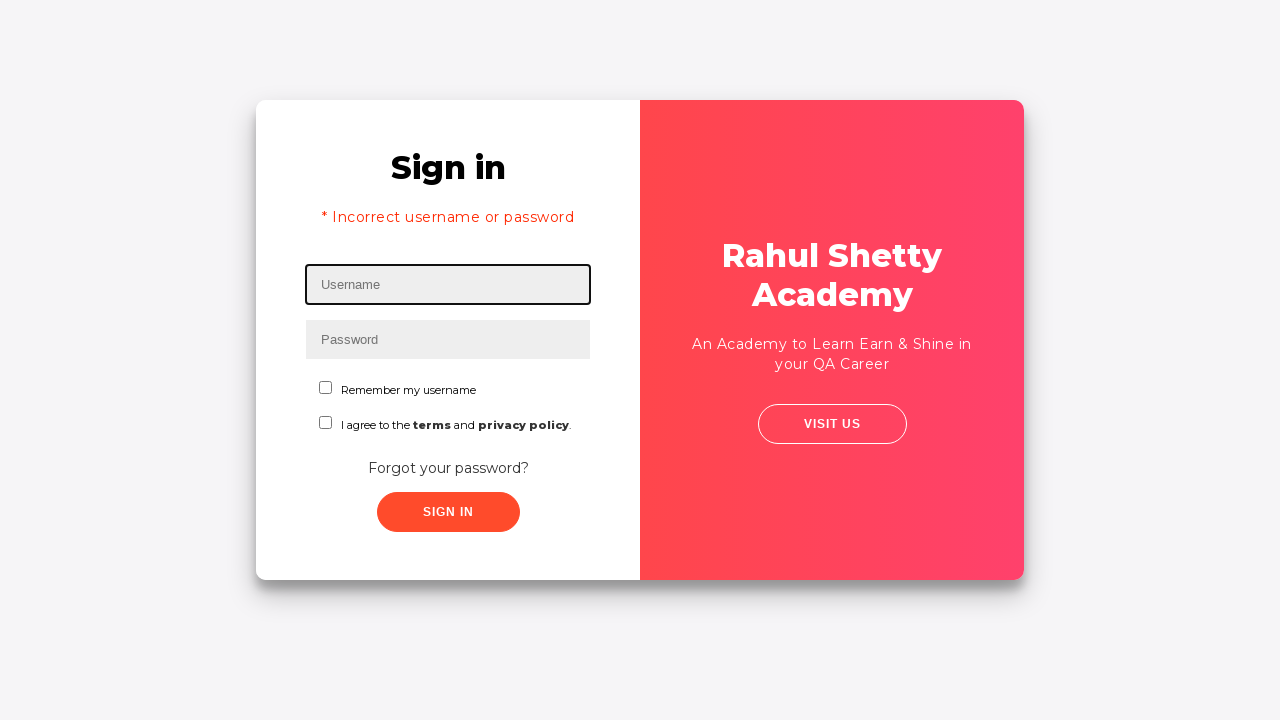

Clicked 'Forgot your password?' link at (448, 468) on text=Forgot your password?
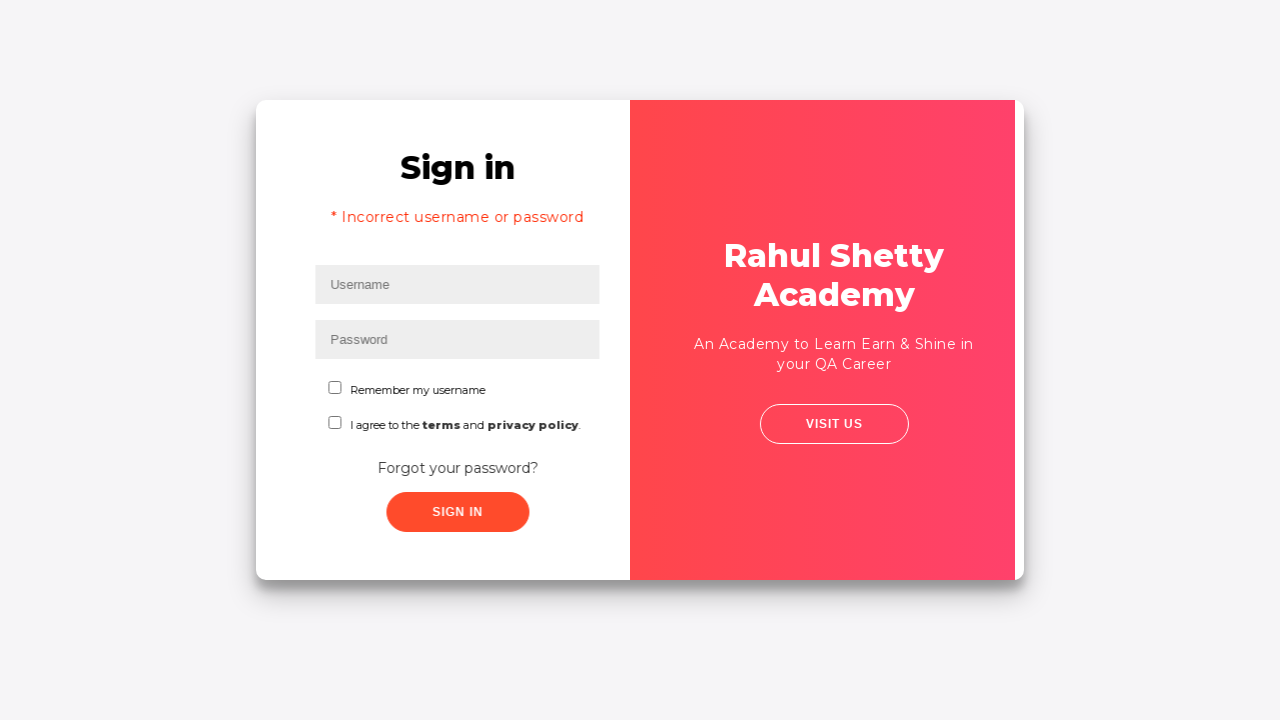

Filled name field with 'raj' in password reset form on input[type='text'] >> nth=0
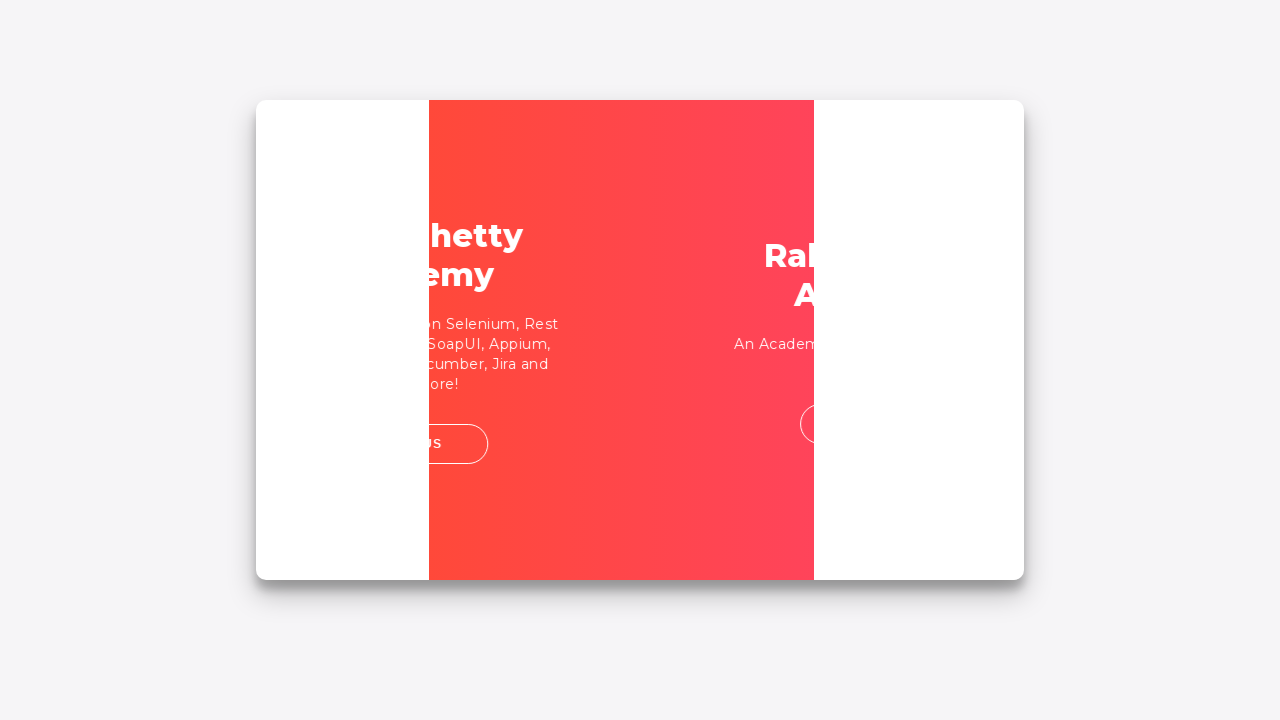

Filled email field with 'abc123@gmail.com' in password reset form on input[placeholder='Email']
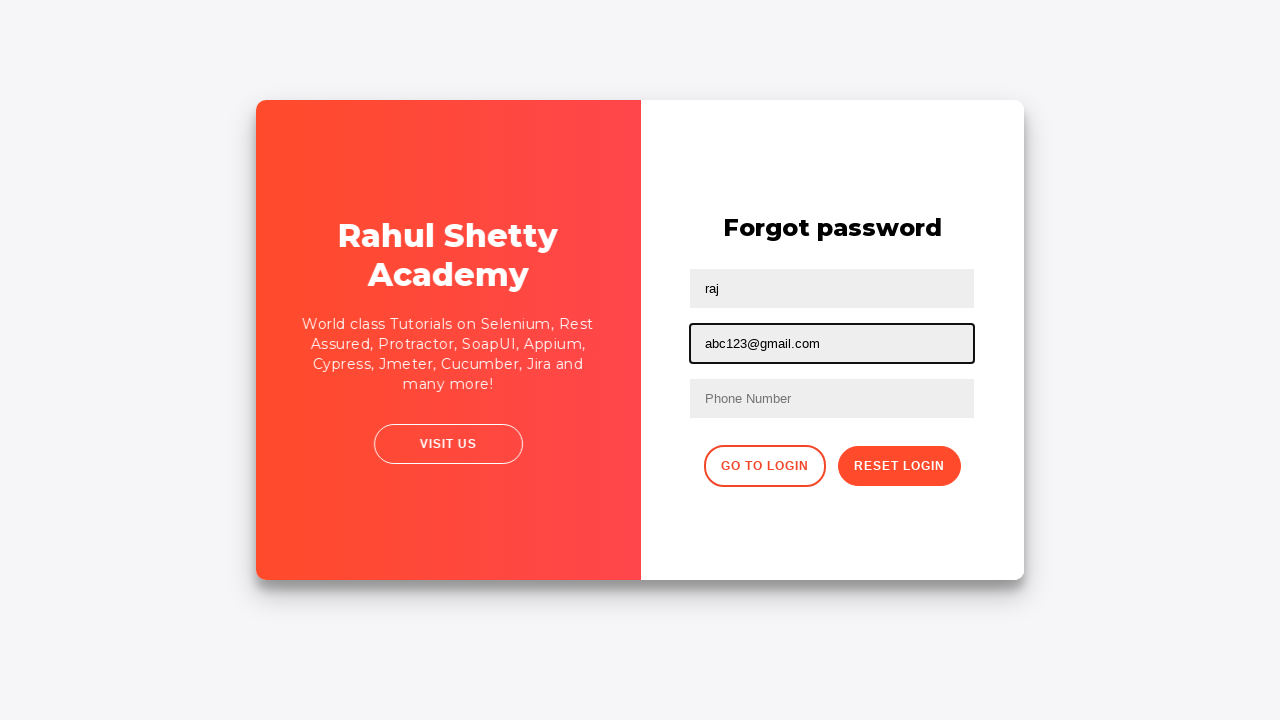

Filled phone number field with '7049240878' on input[type='text'] >> nth=2
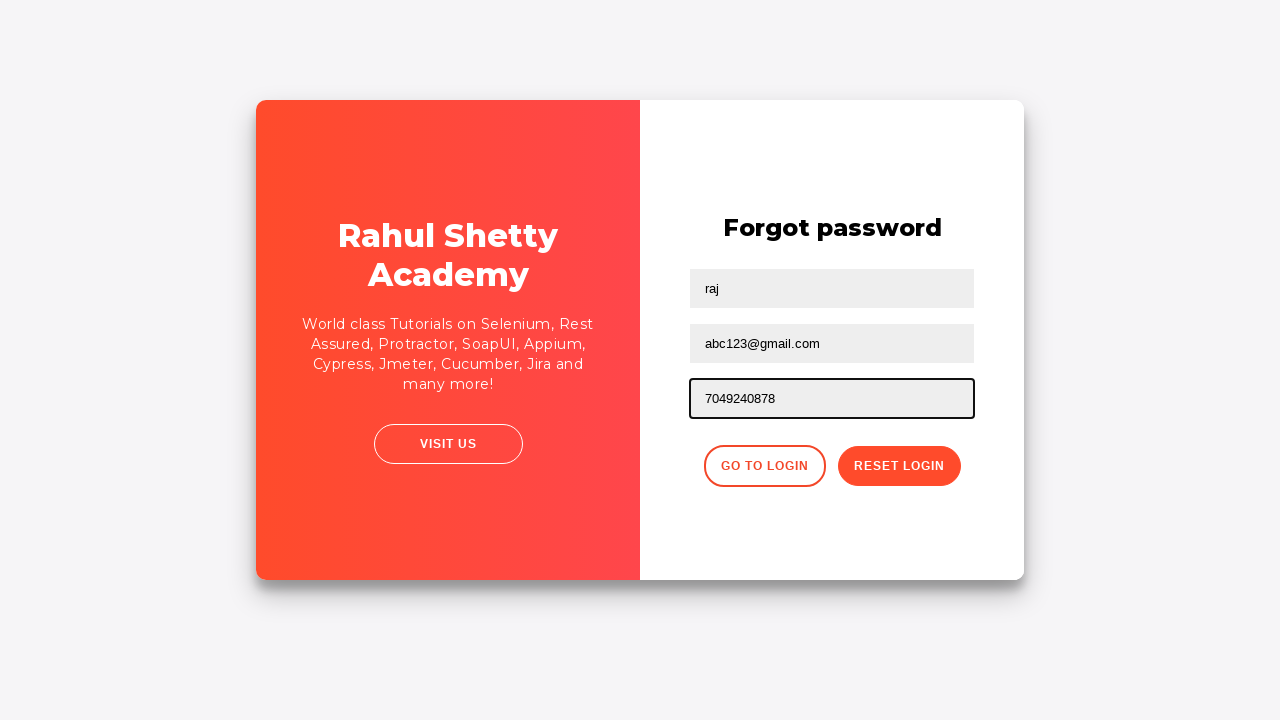

Clicked reset password button to submit form at (899, 466) on button.reset-pwd-btn
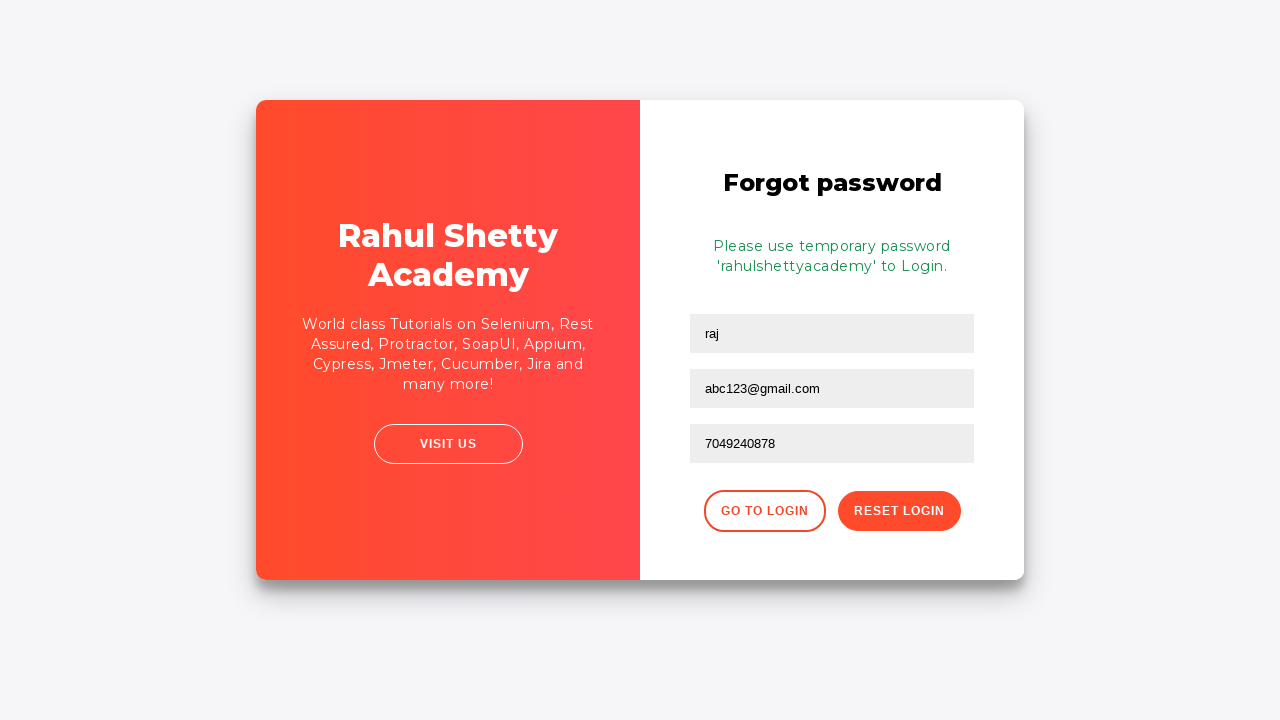

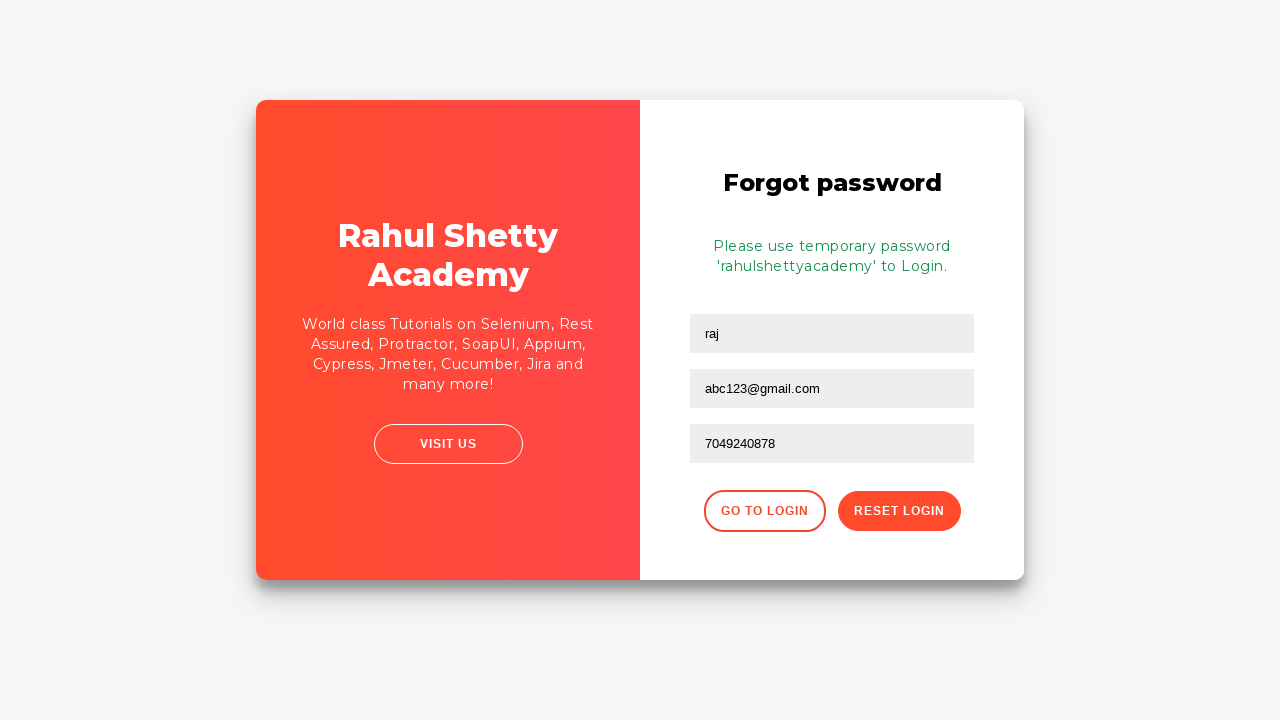